Tests a laminate flooring calculator with smaller room dimensions (1x2), different laminate specs, and verifies the calculation results.

Starting URL: https://masterskayapola.ru/kalkulyator/laminata.html

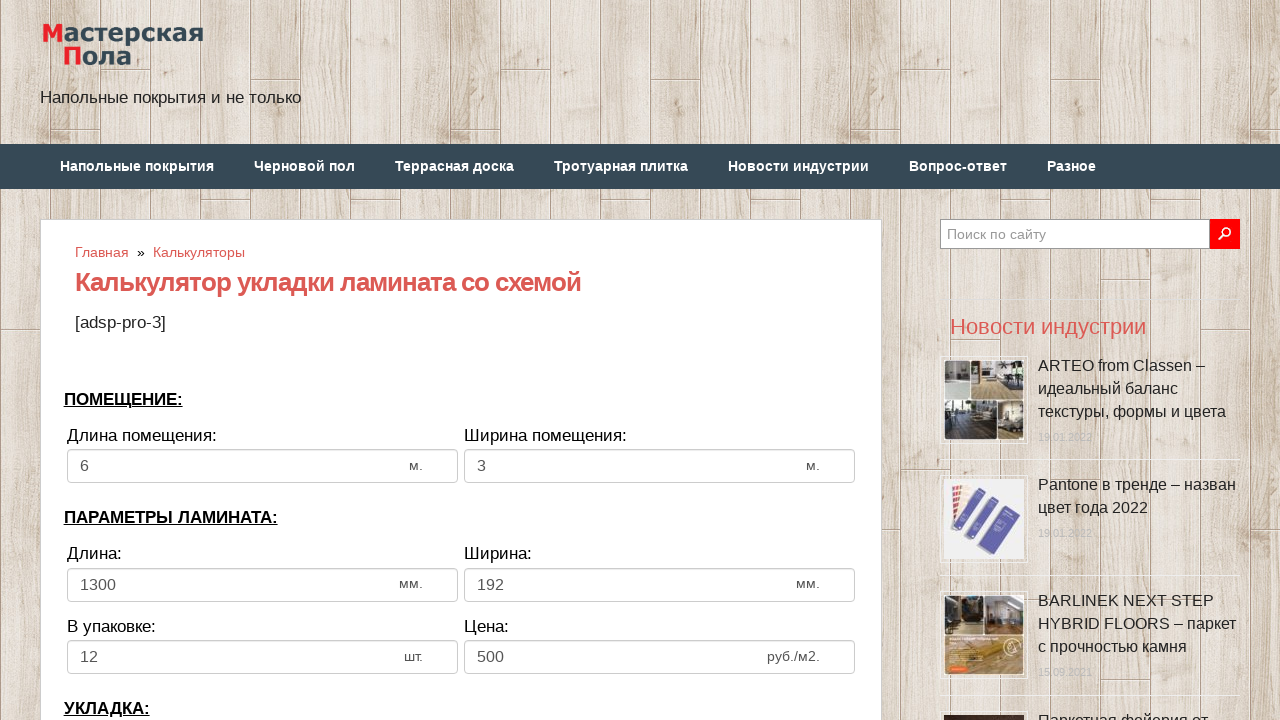

Filled room width with 1 meter on input[name='calc_roomwidth']
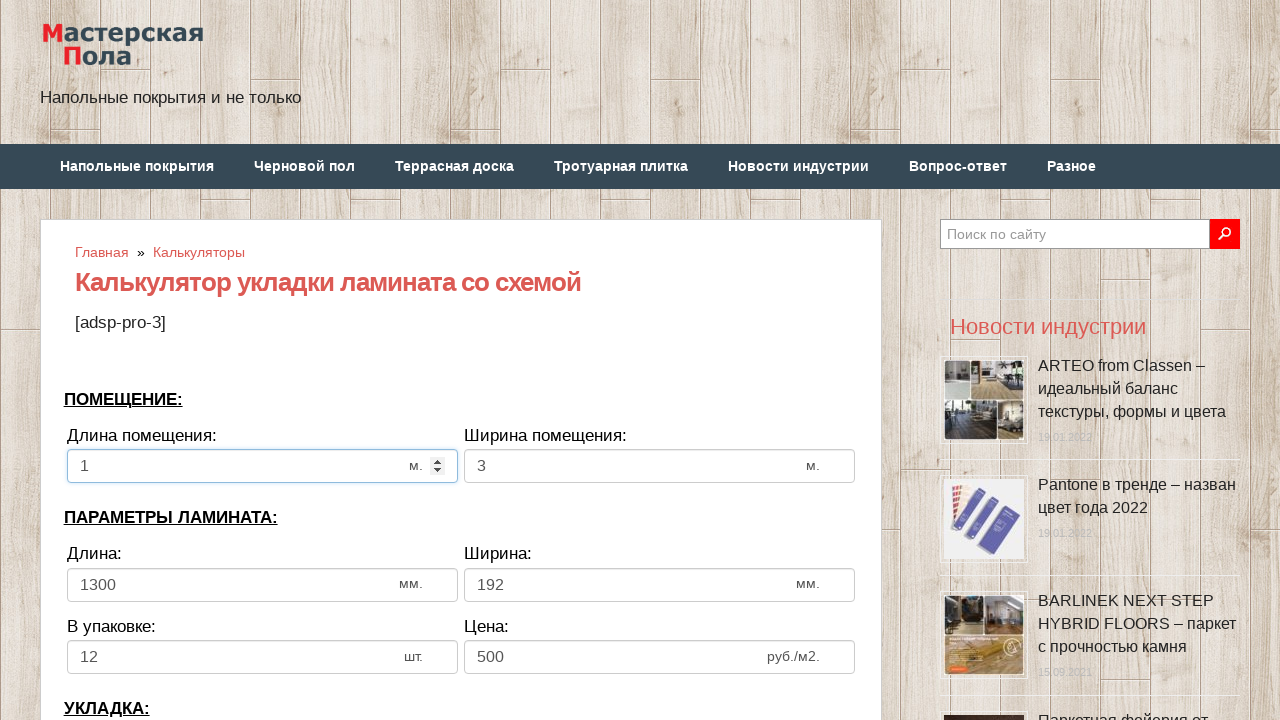

Filled room height with 2 meters on input[name='calc_roomheight']
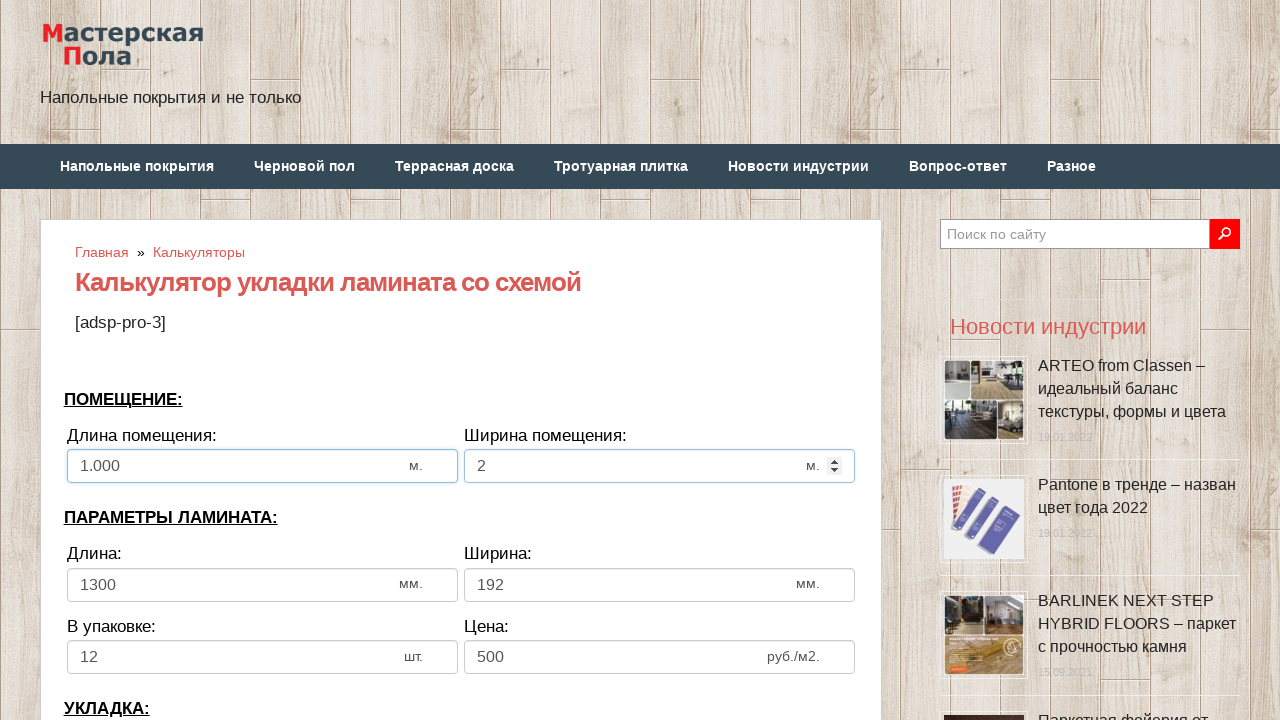

Filled laminate width with 1000 mm on input[name='calc_lamwidth']
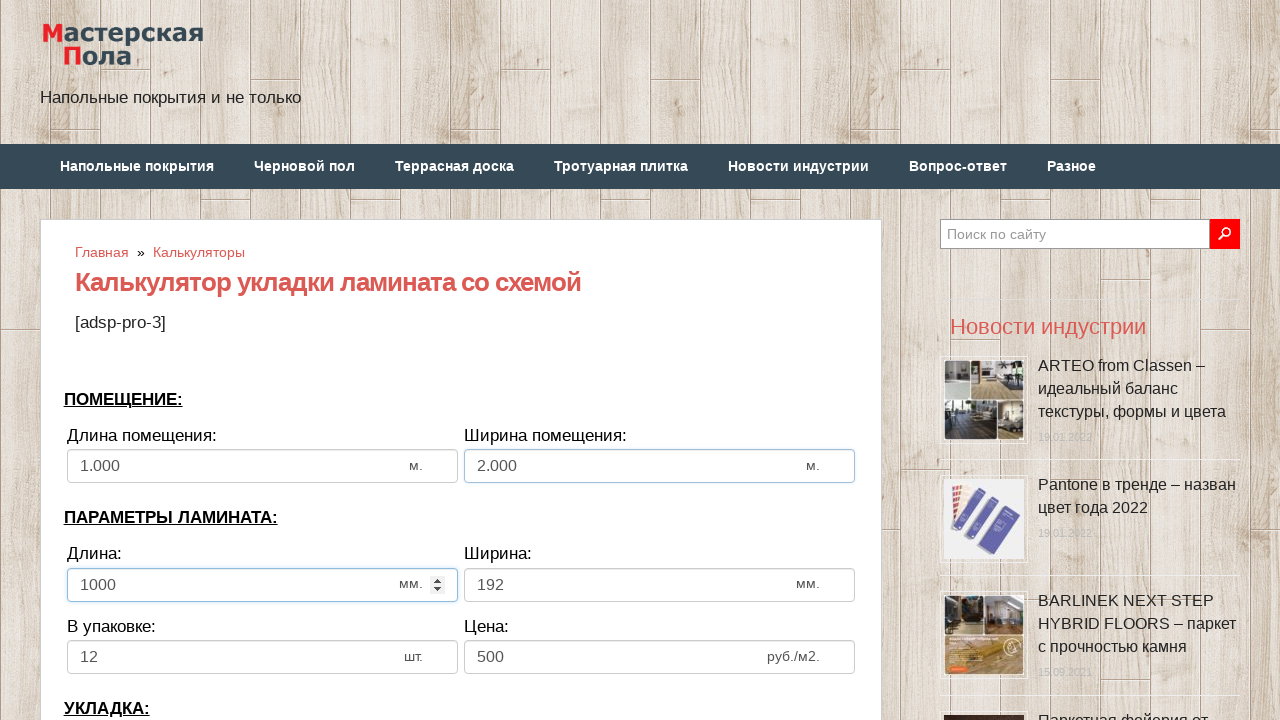

Filled laminate height with 100 mm on input[name='calc_lamheight']
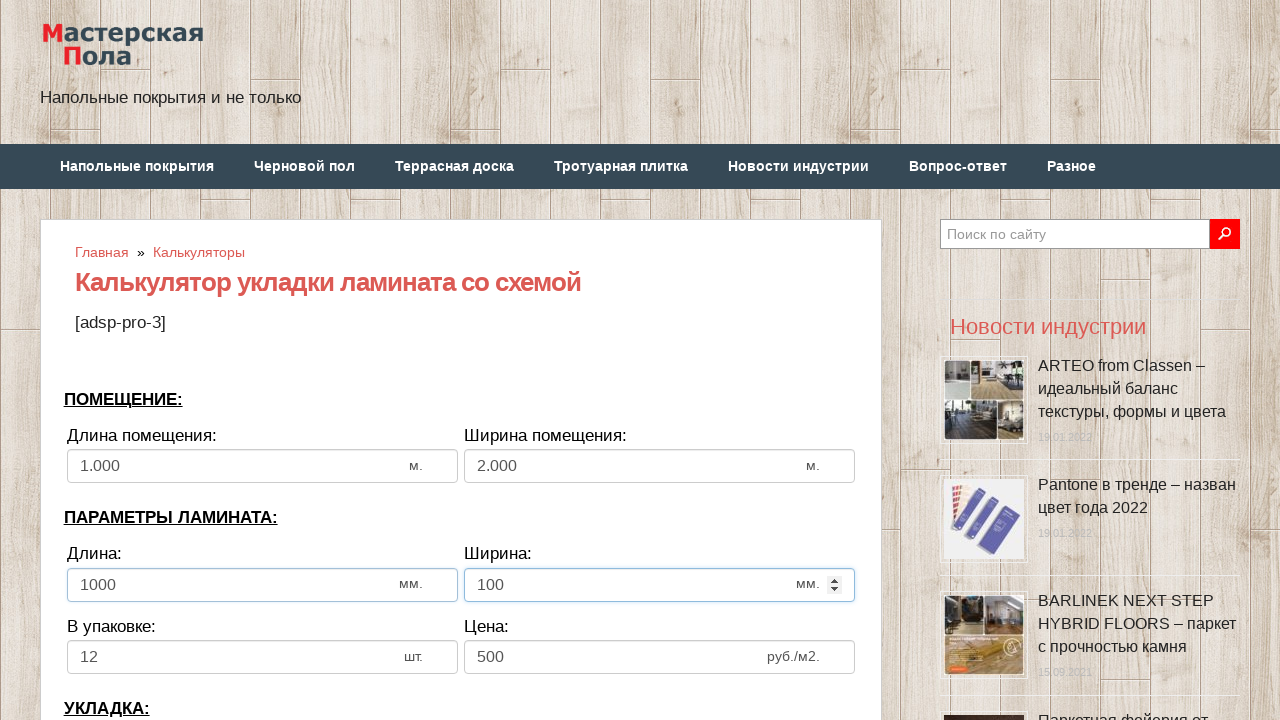

Filled panels in pack with 7 on input[name='calc_inpack']
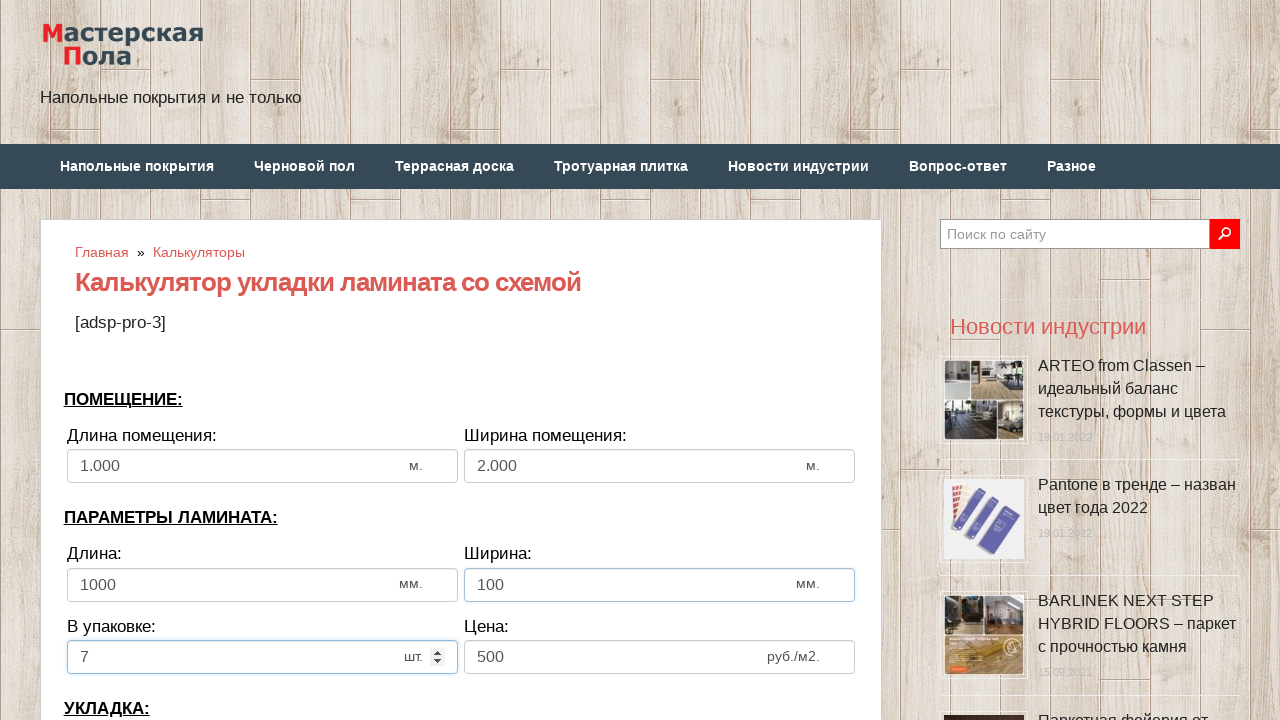

Filled price with 20000 on input[name='calc_price']
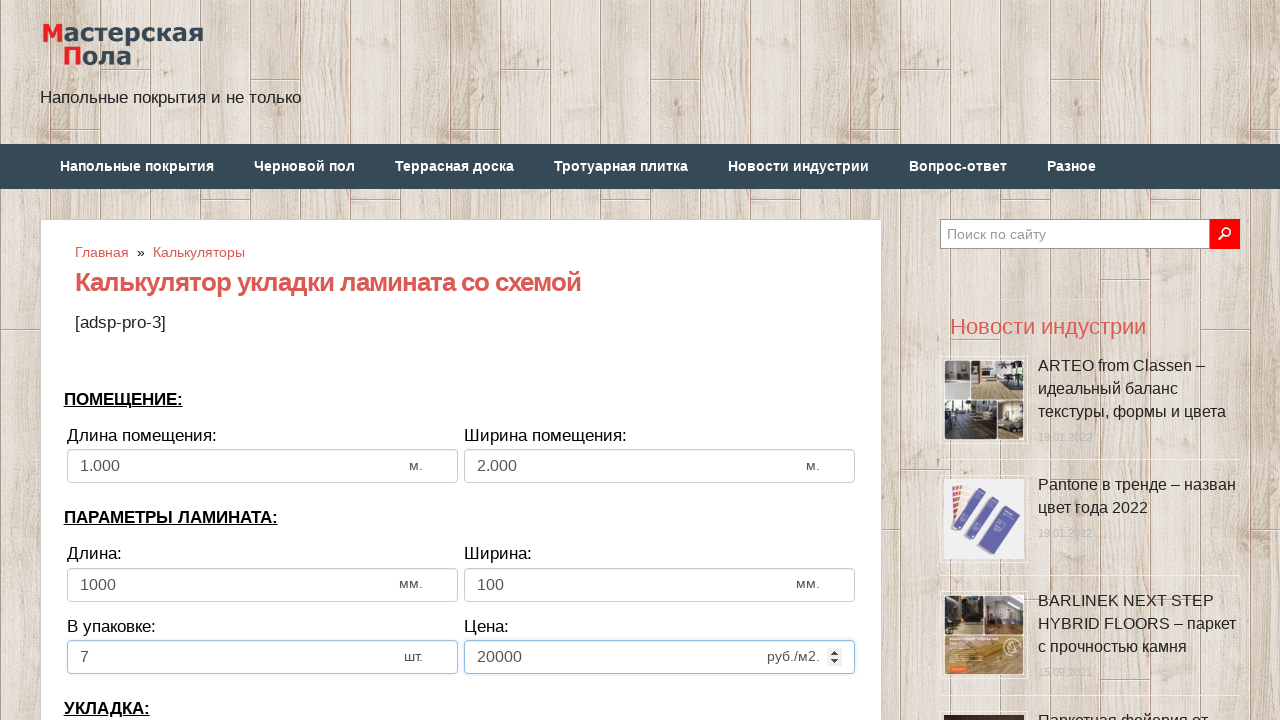

Filled bias with 500 mm on input[name='calc_bias']
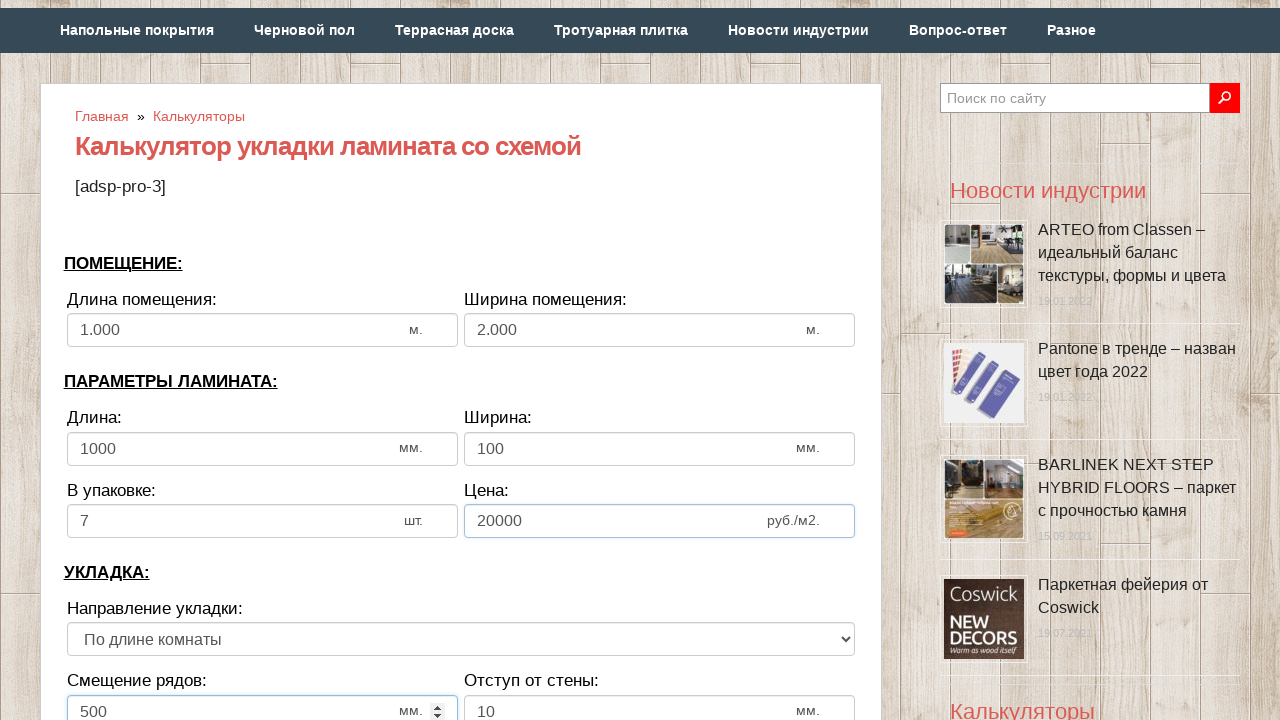

Filled wall distance with 10 mm on input[name='calc_walldist']
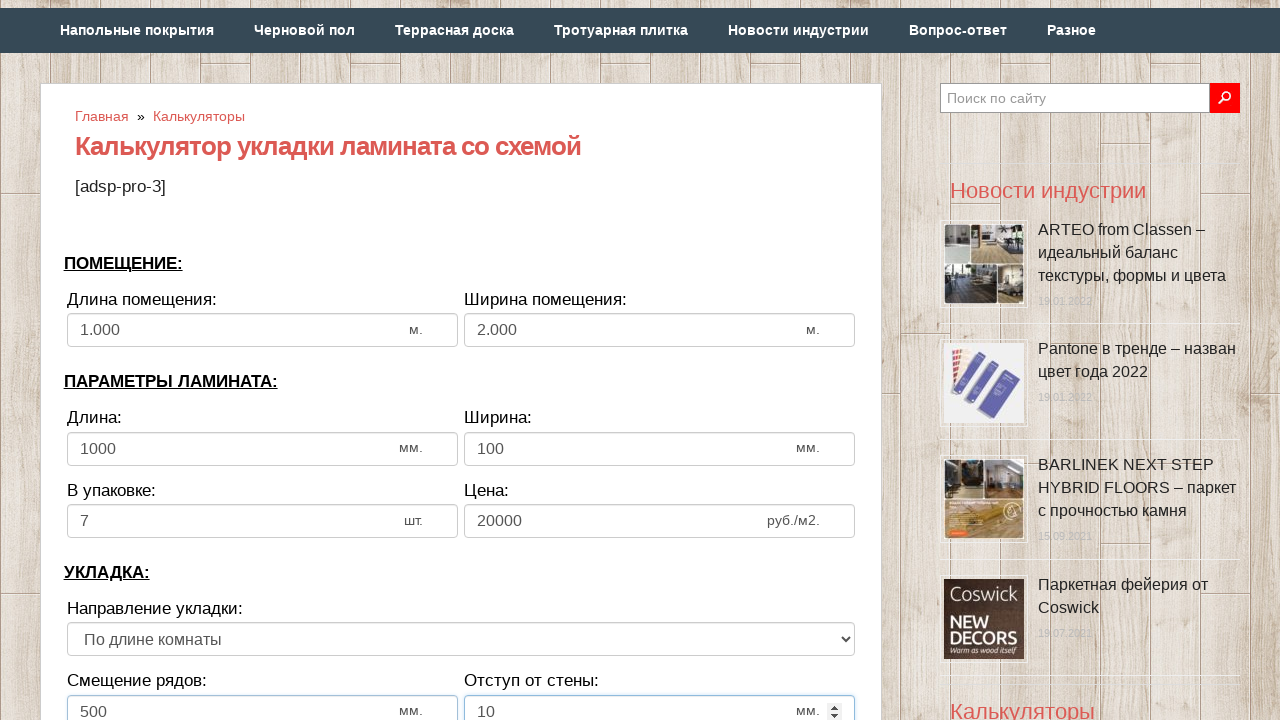

Selected laying direction along the width (second option) on select[name='calc_direct']
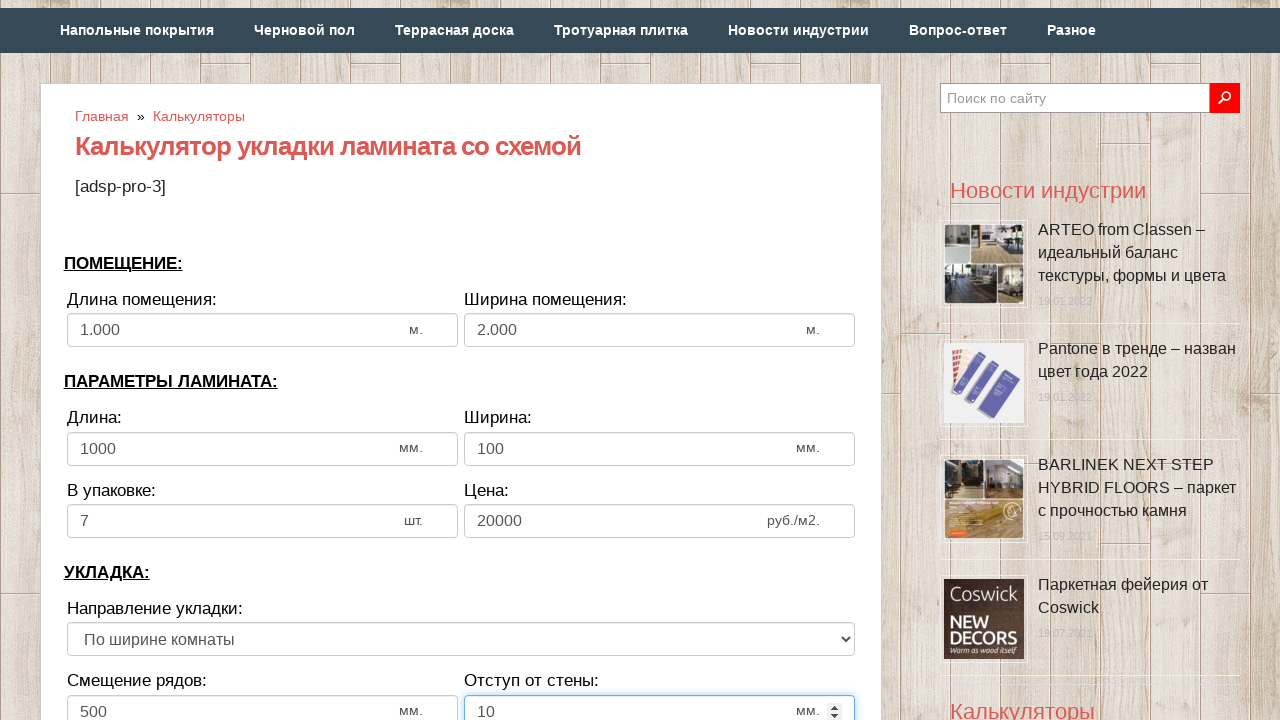

Clicked calculate button to compute laminate flooring results at (461, 361) on (//input[@type='button'])[1]
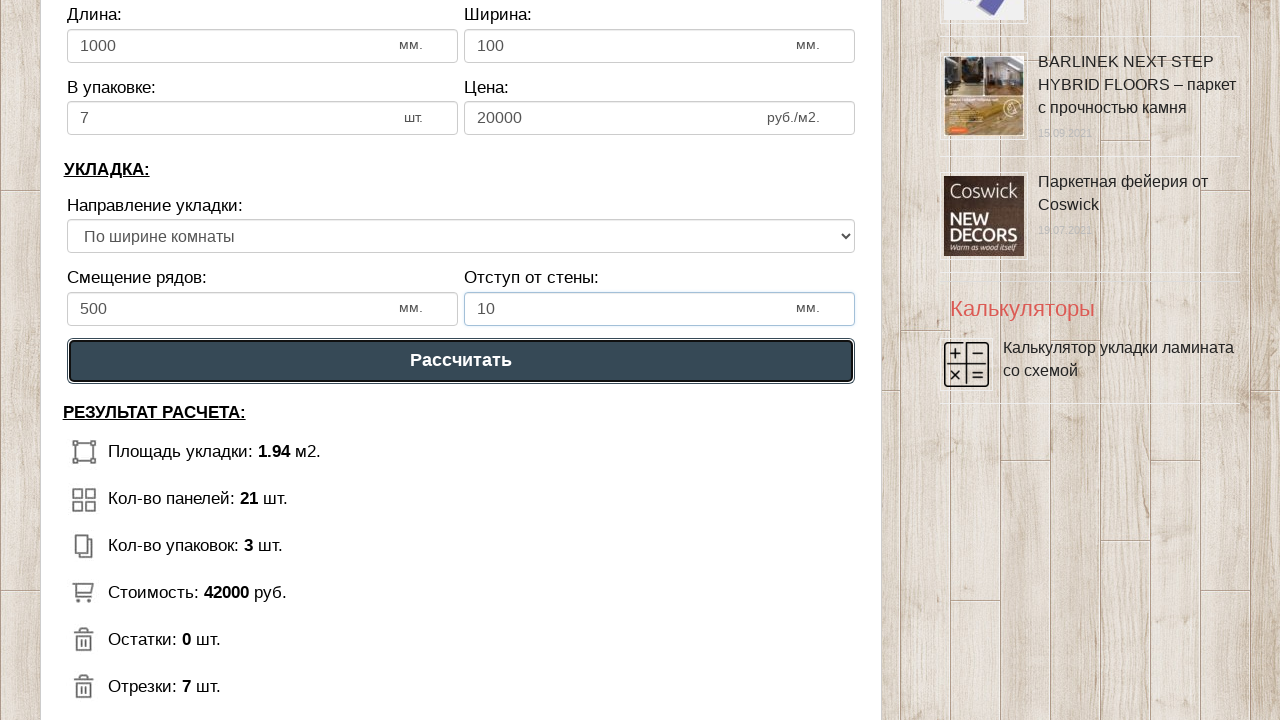

Calculation results appeared on the page
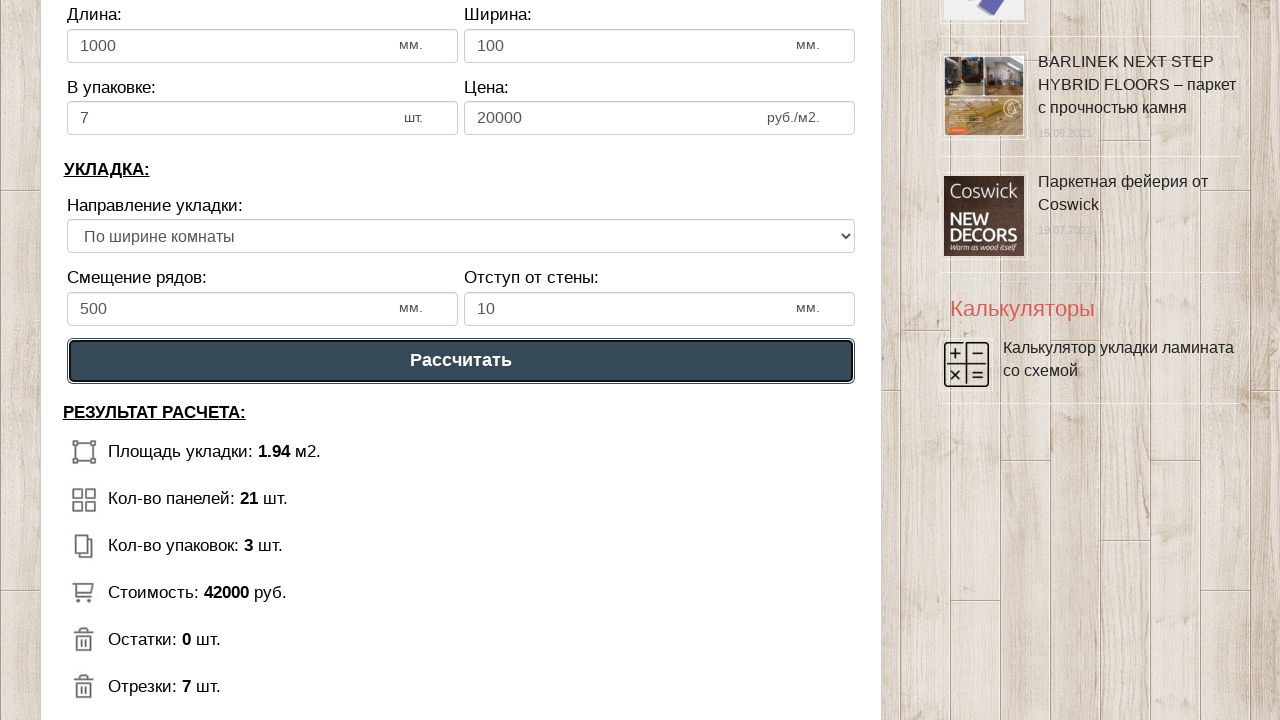

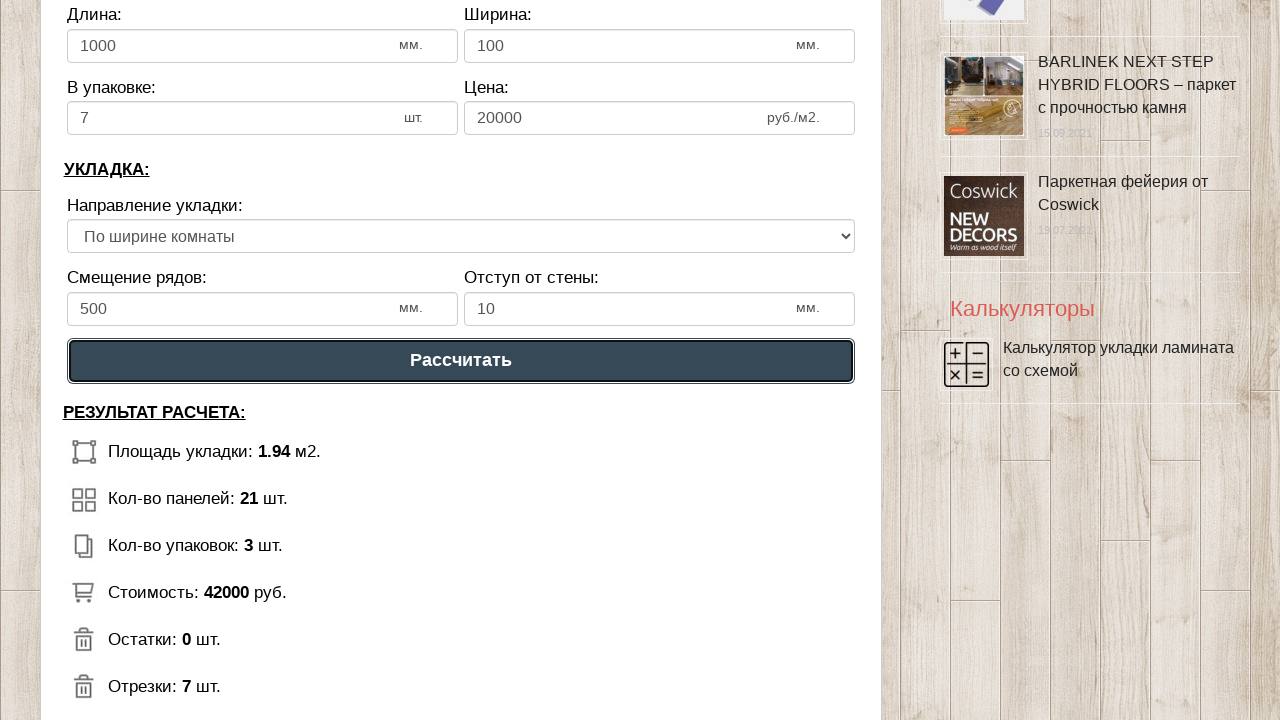